Performs a drag and drop action using offset coordinates of the target element

Starting URL: https://crossbrowsertesting.github.io/drag-and-drop

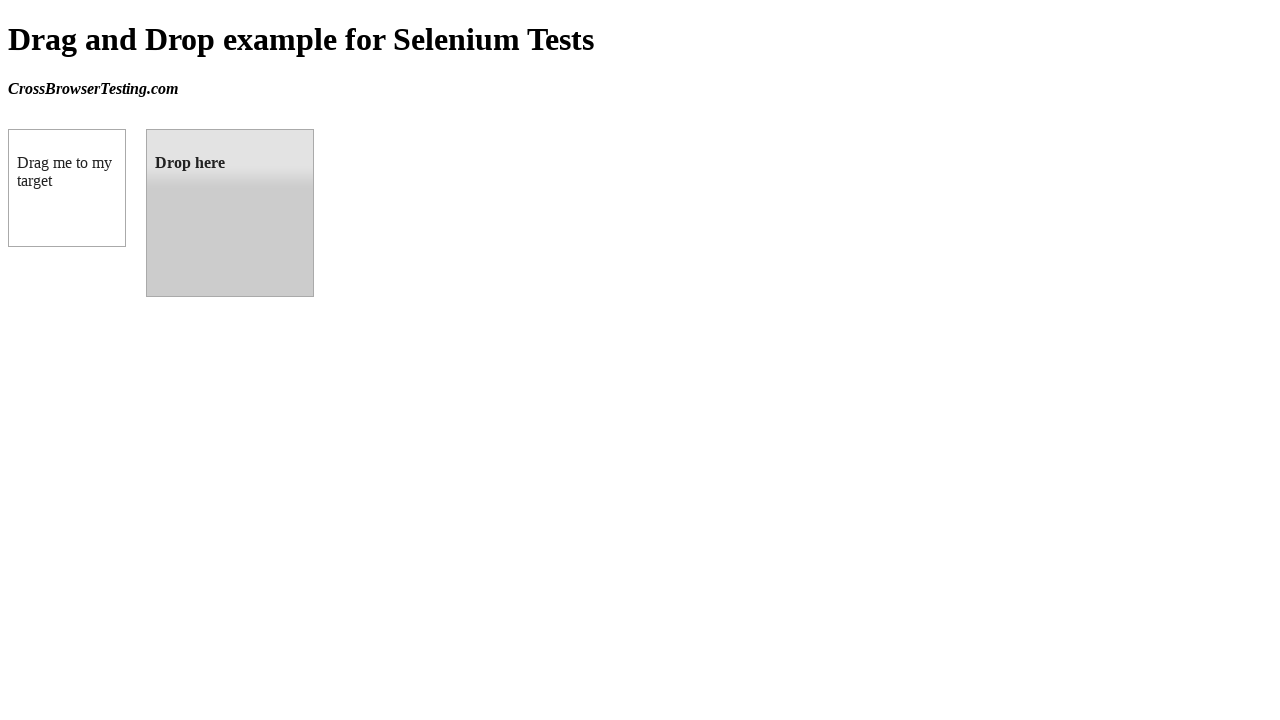

Located draggable source element
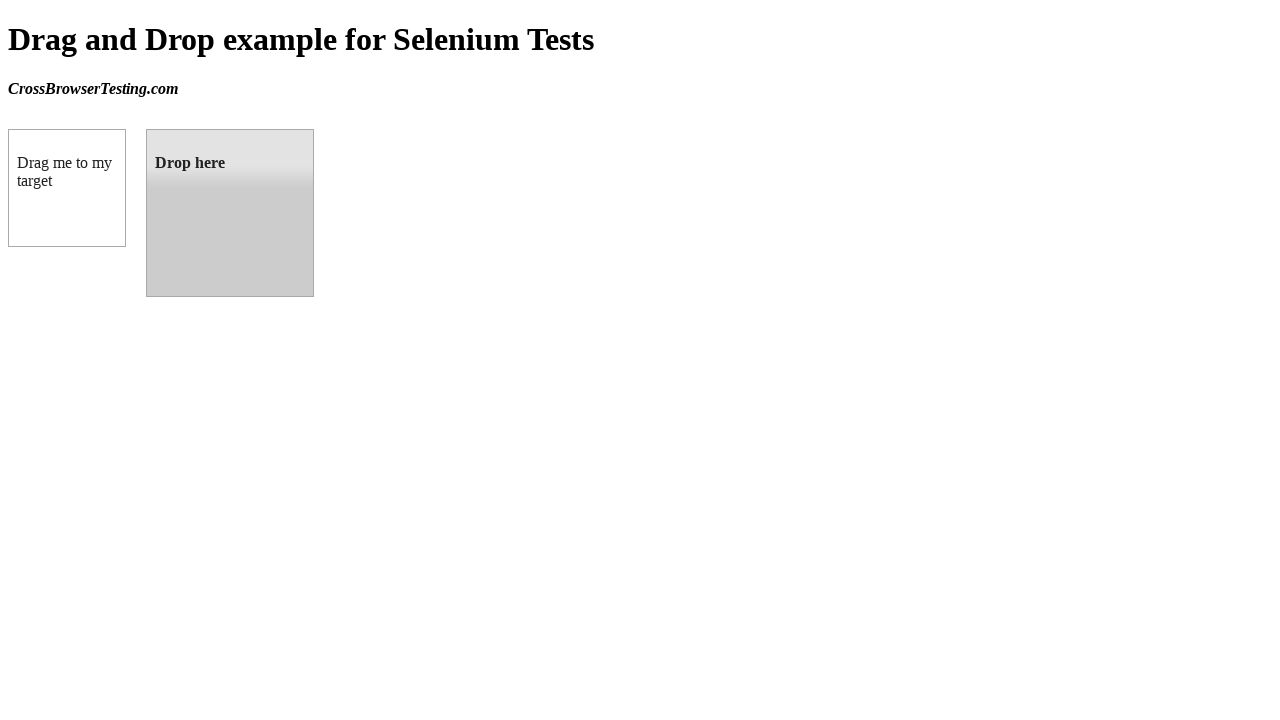

Located droppable target element
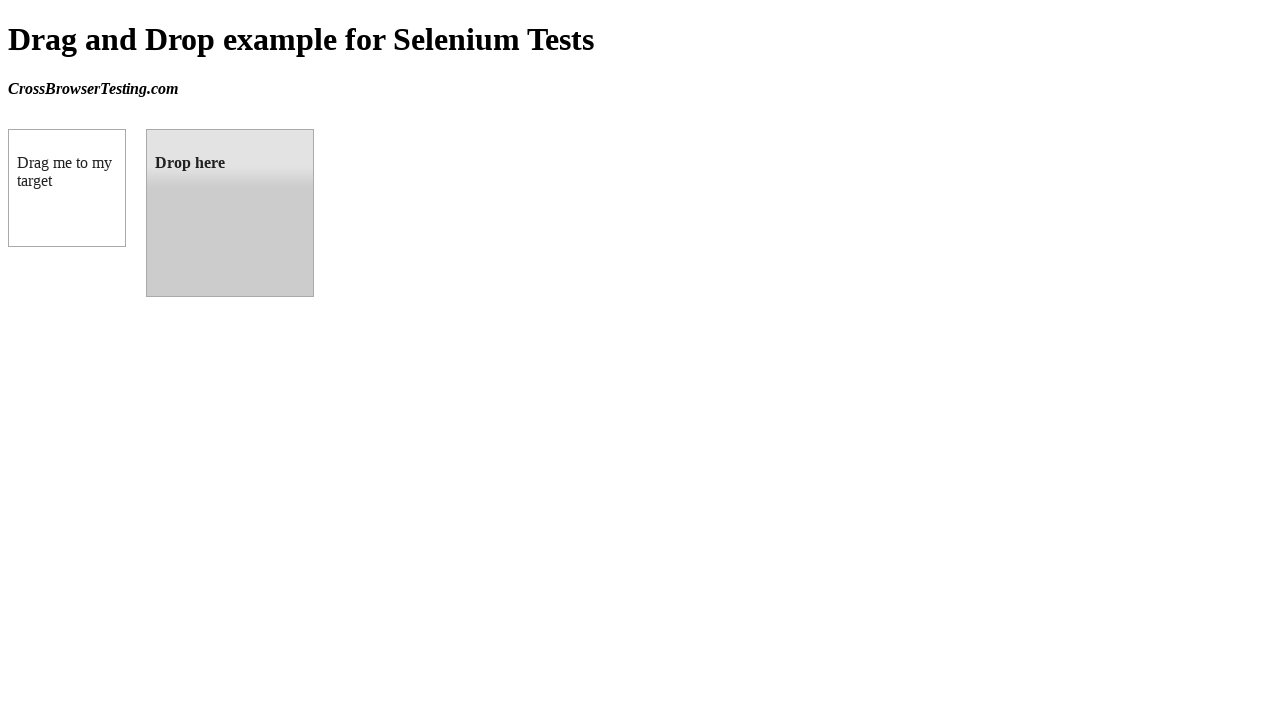

Retrieved bounding box coordinates of target element
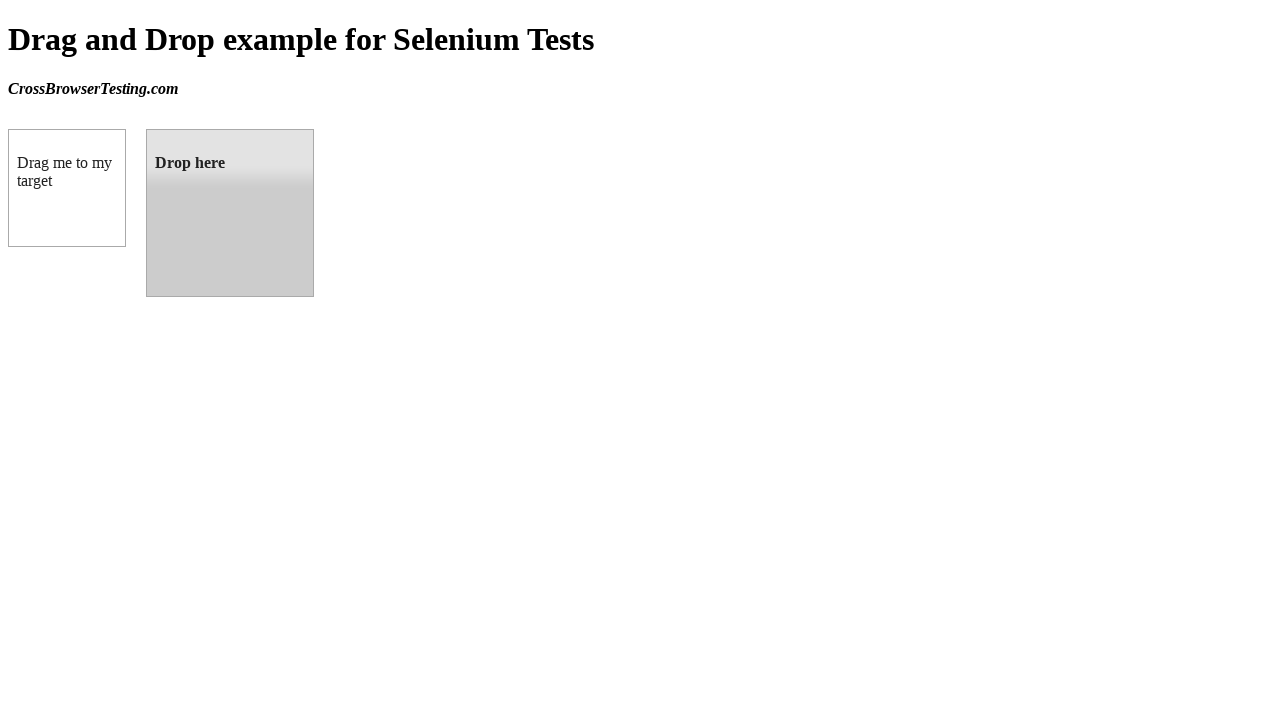

Performed drag and drop action from draggable to droppable element at (230, 213)
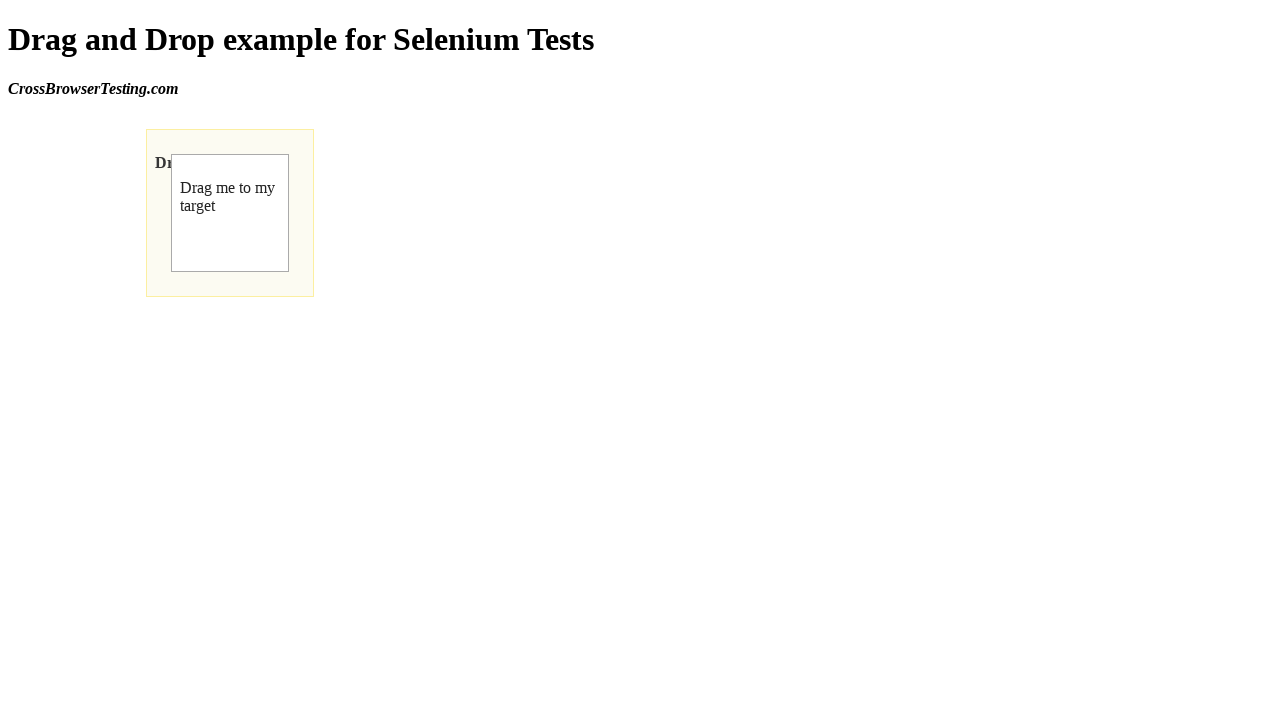

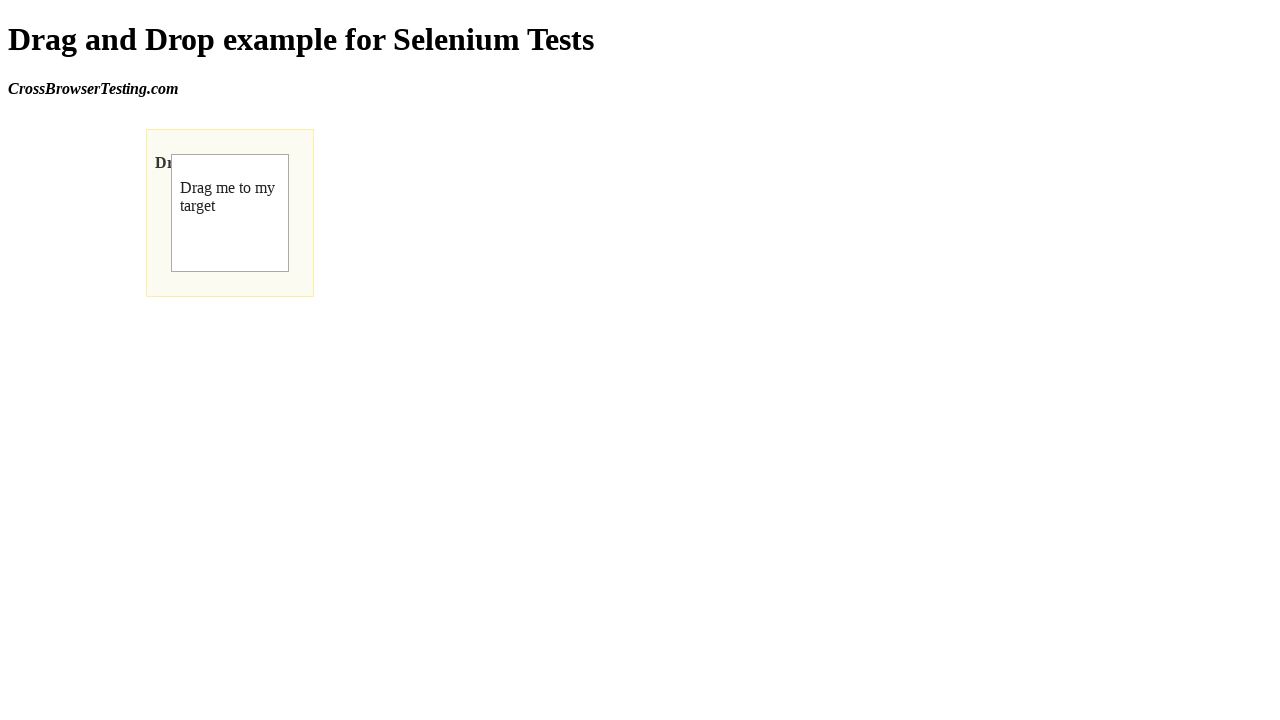